Navigates to a form page and clicks radio buttons in different groups

Starting URL: https://echoecho.com/htmlforms10.htm

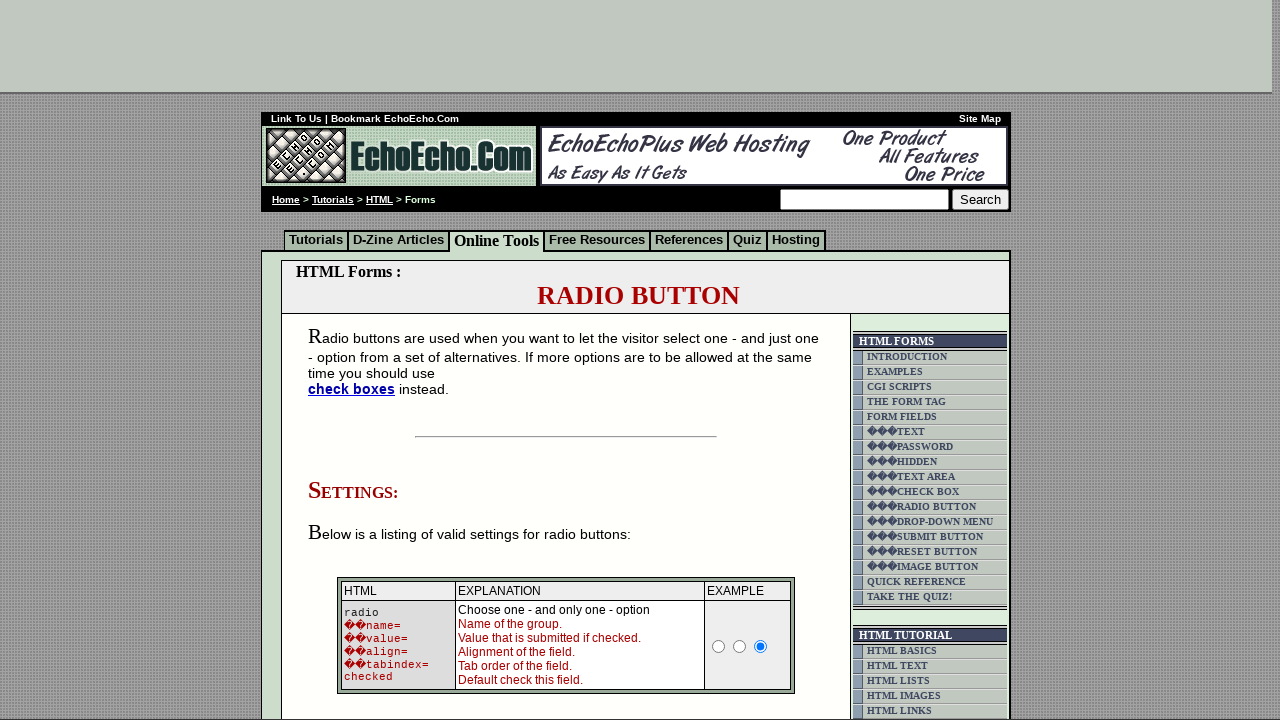

Navigated to form page at https://echoecho.com/htmlforms10.htm
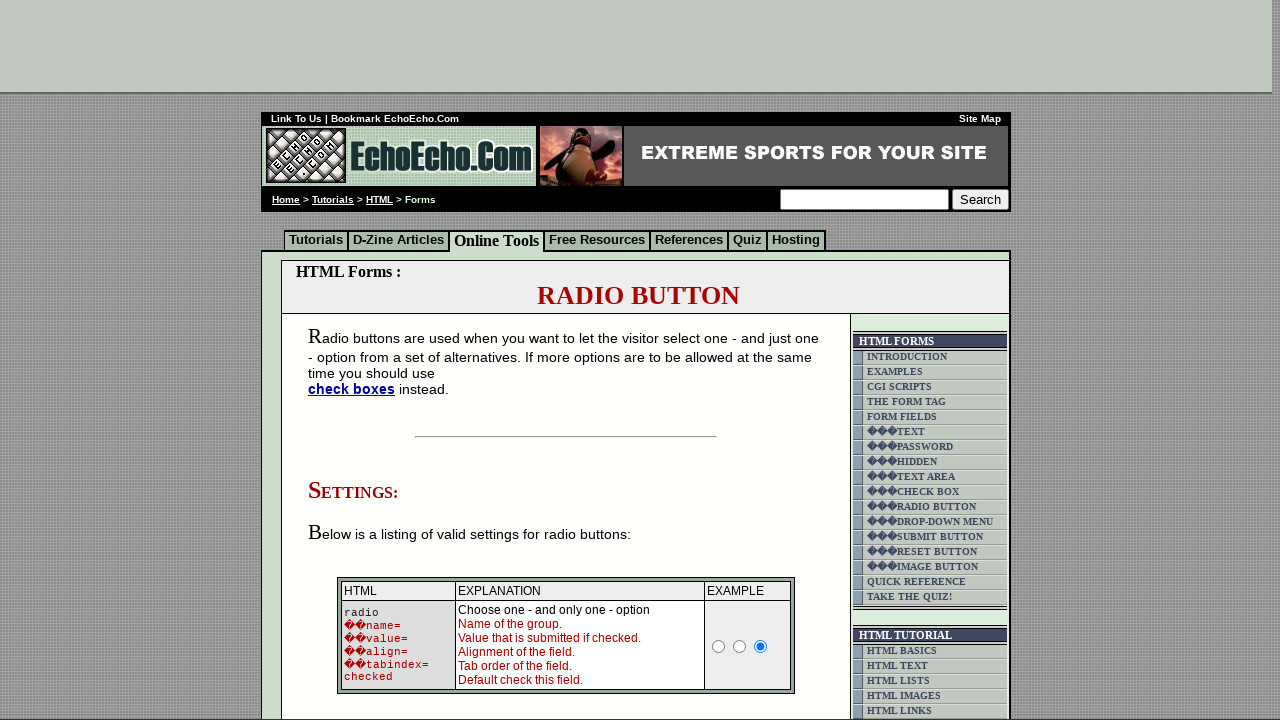

Clicked first radio button in group1 at (356, 360) on (//input[@name='group1'])[position()=1]
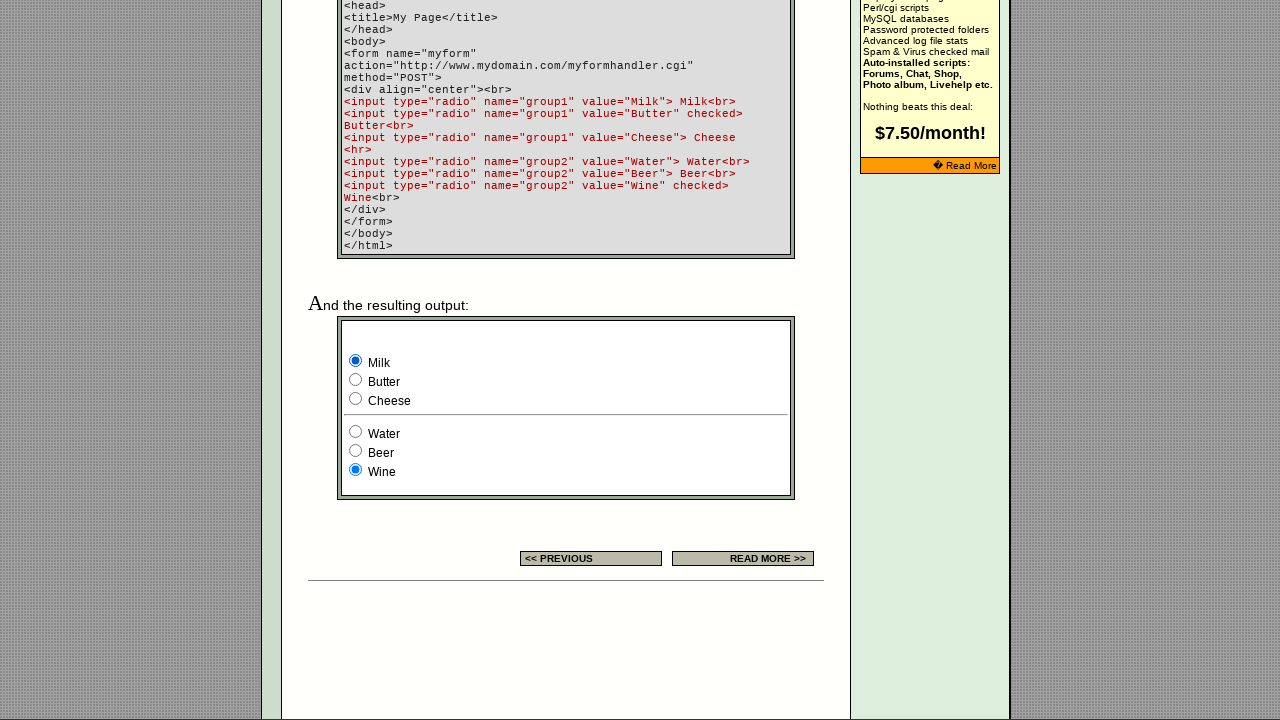

Clicked second radio button in group2 at (356, 450) on (//input[@name='group2'])[position()=2]
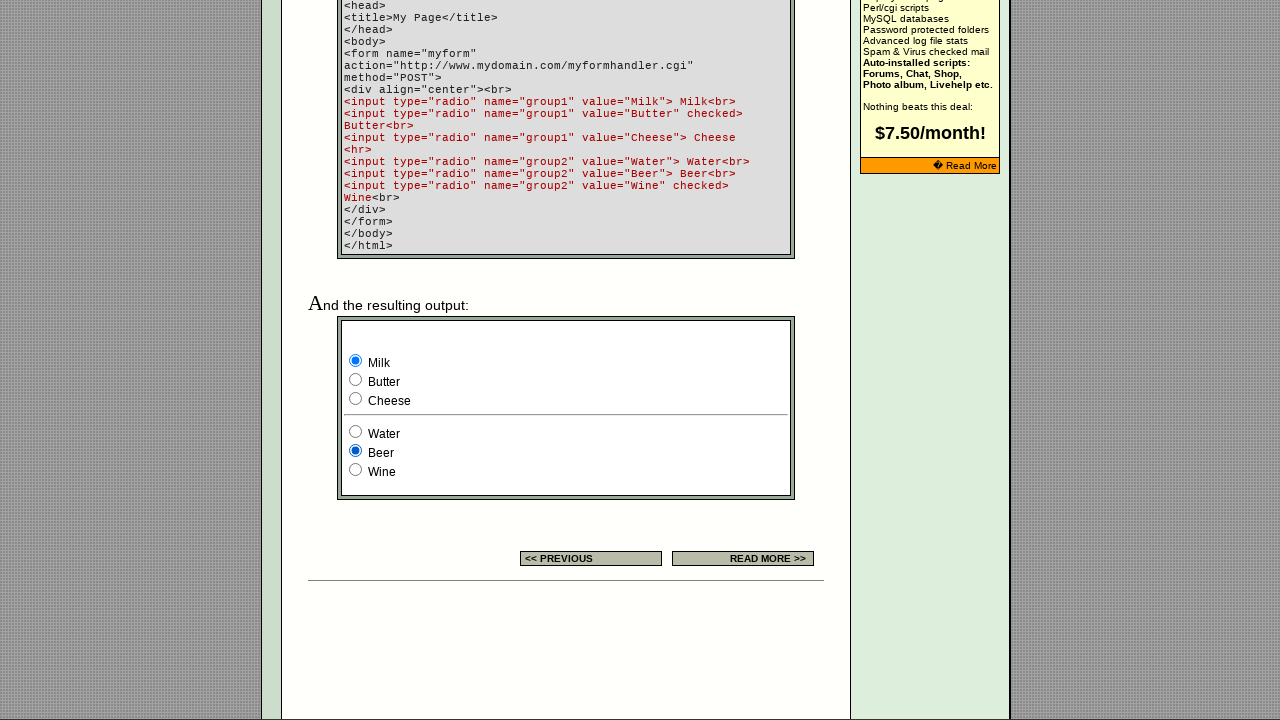

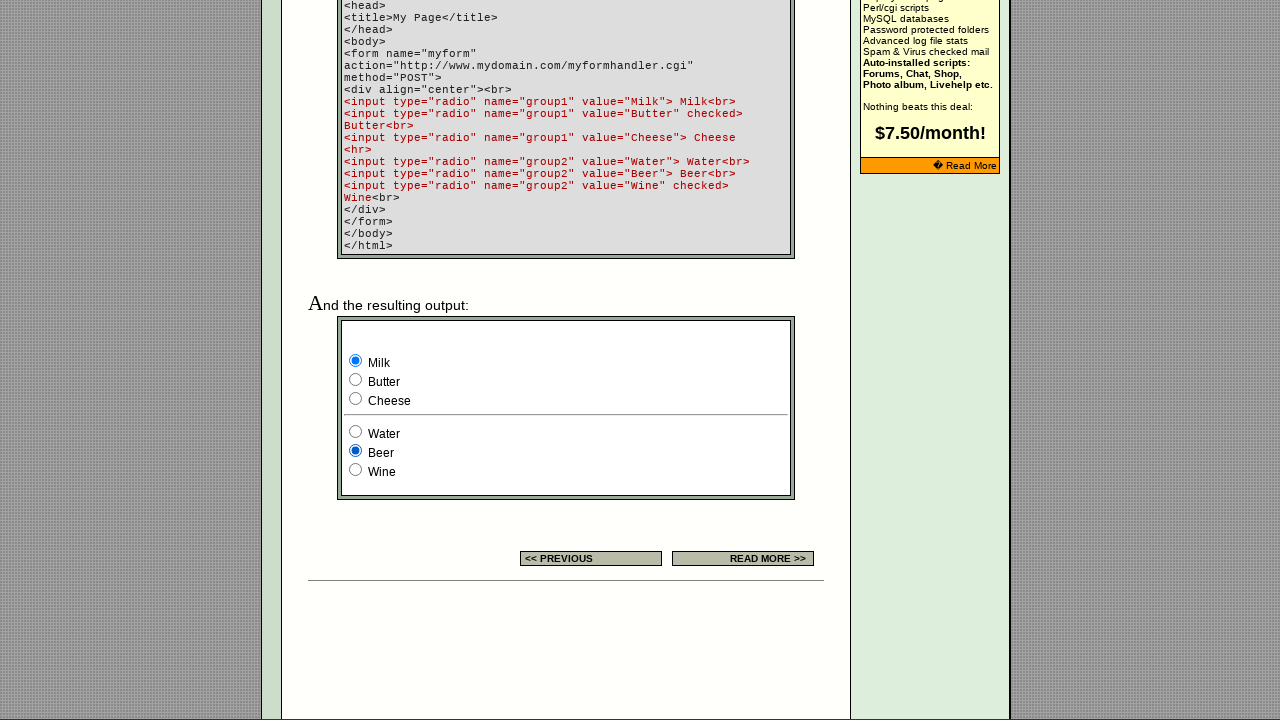